Tests the login form validation on SauceDemo by clicking the login button without entering credentials, verifying that an error message is displayed, then refreshing the page and checking the error message again.

Starting URL: https://www.saucedemo.com/

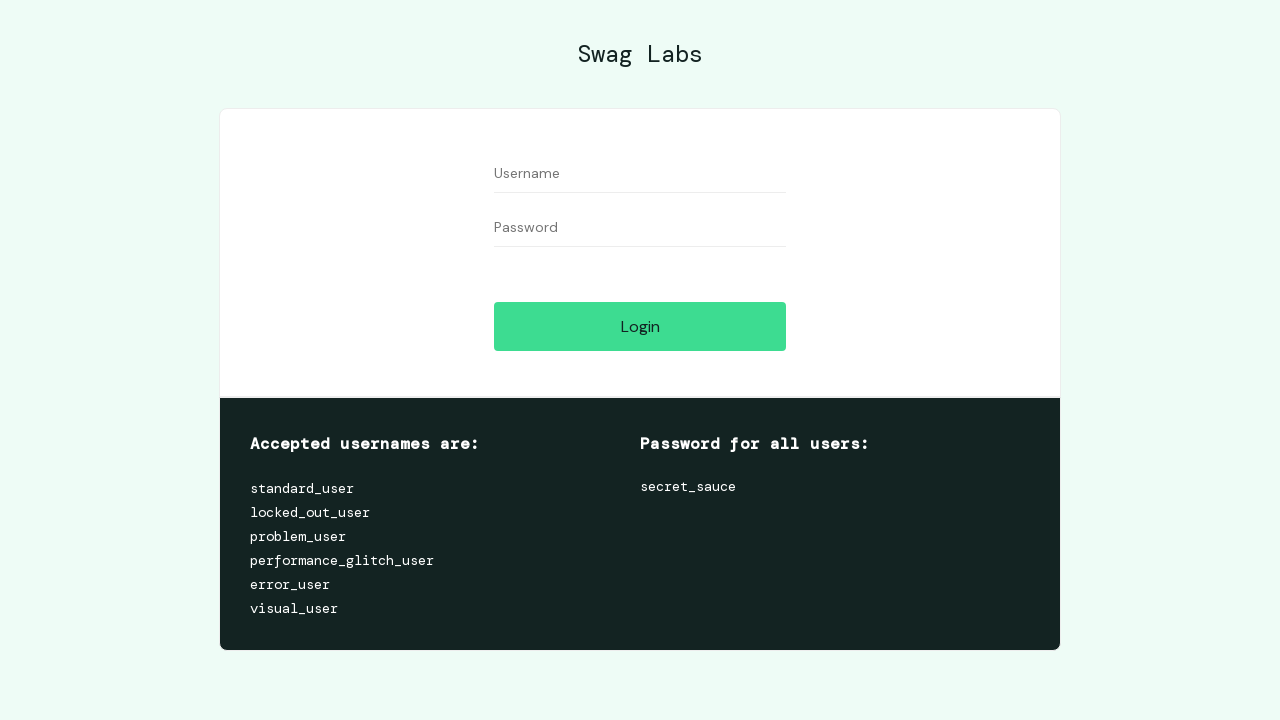

Clicked login button without entering credentials at (640, 326) on input#login-button
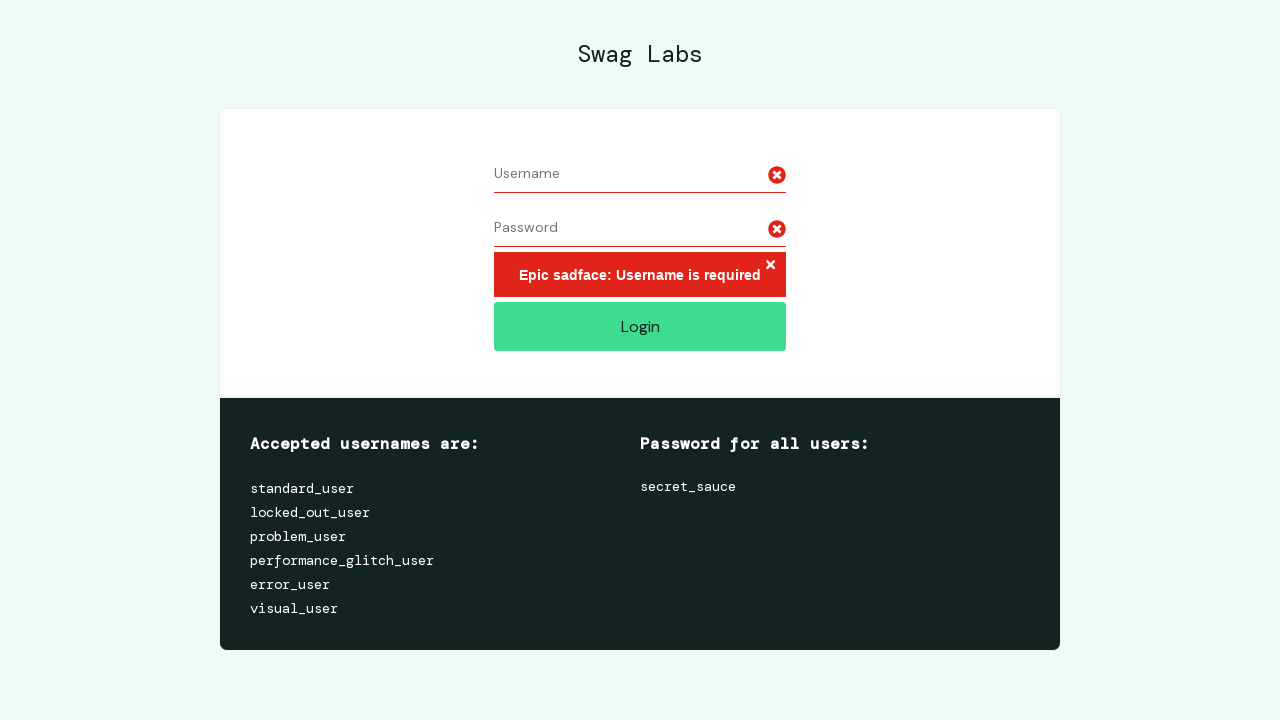

Error message container appeared
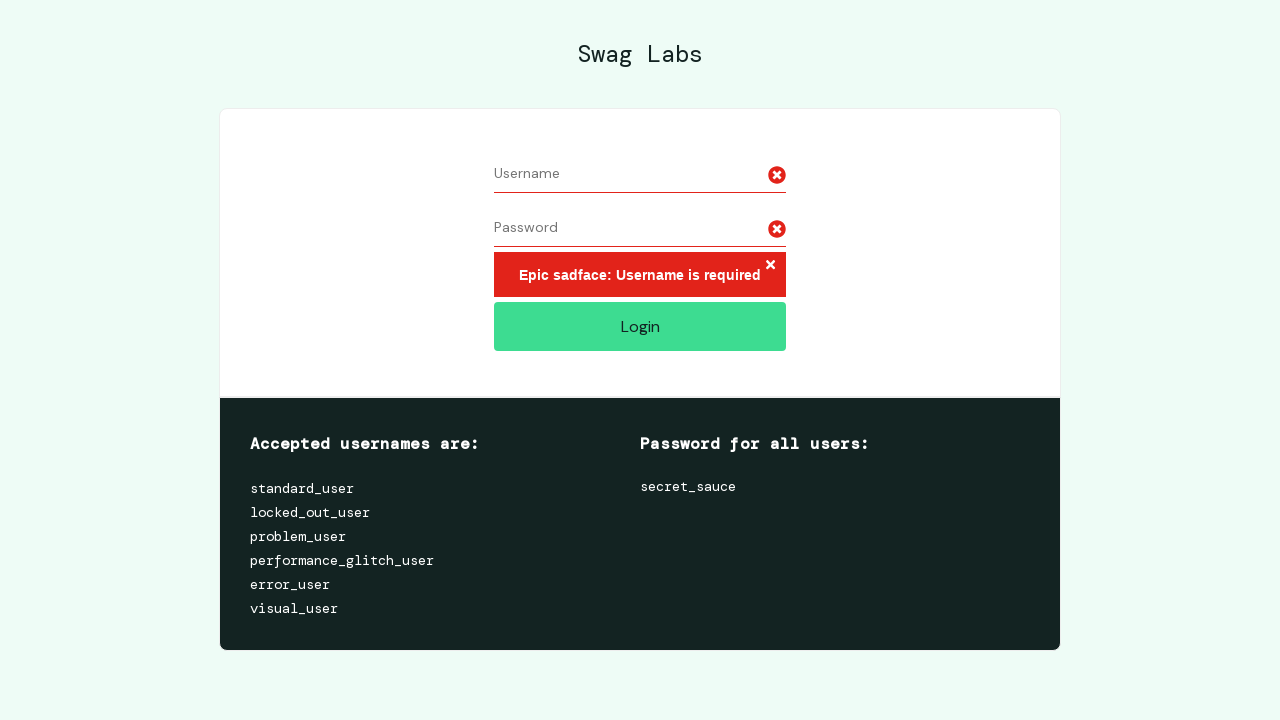

Retrieved error message: Epic sadface: Username is required
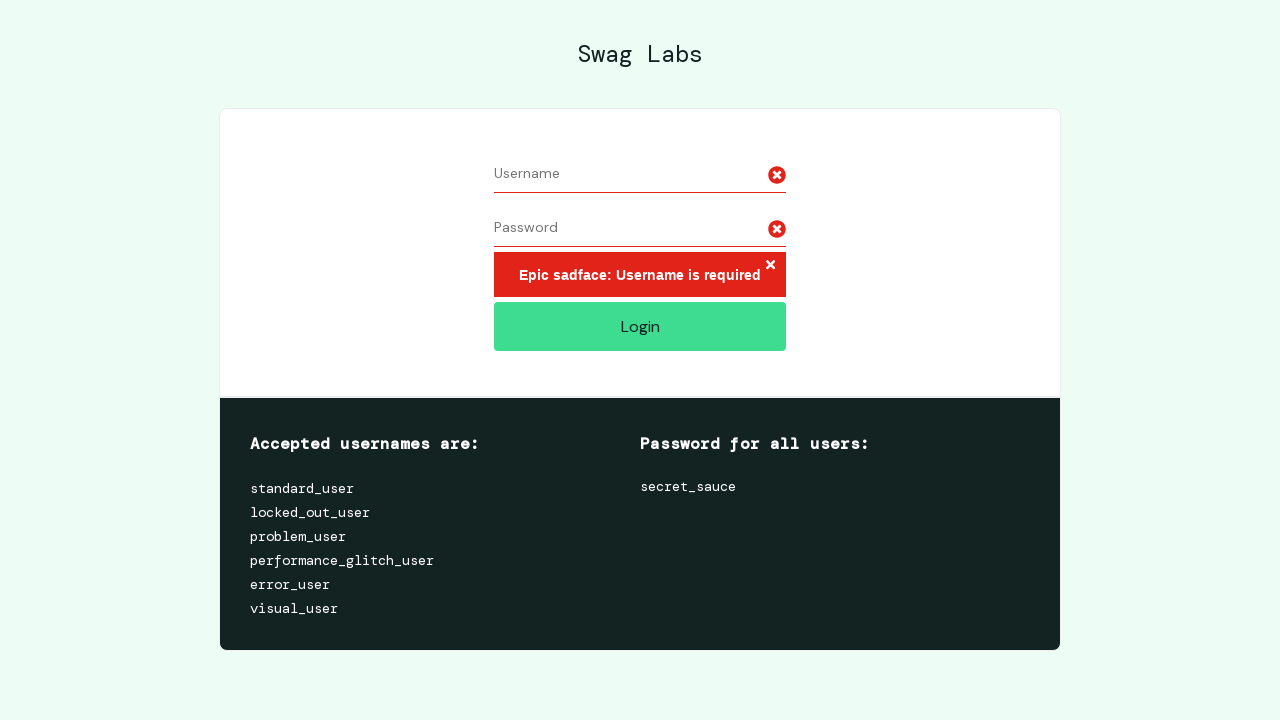

Refreshed the page
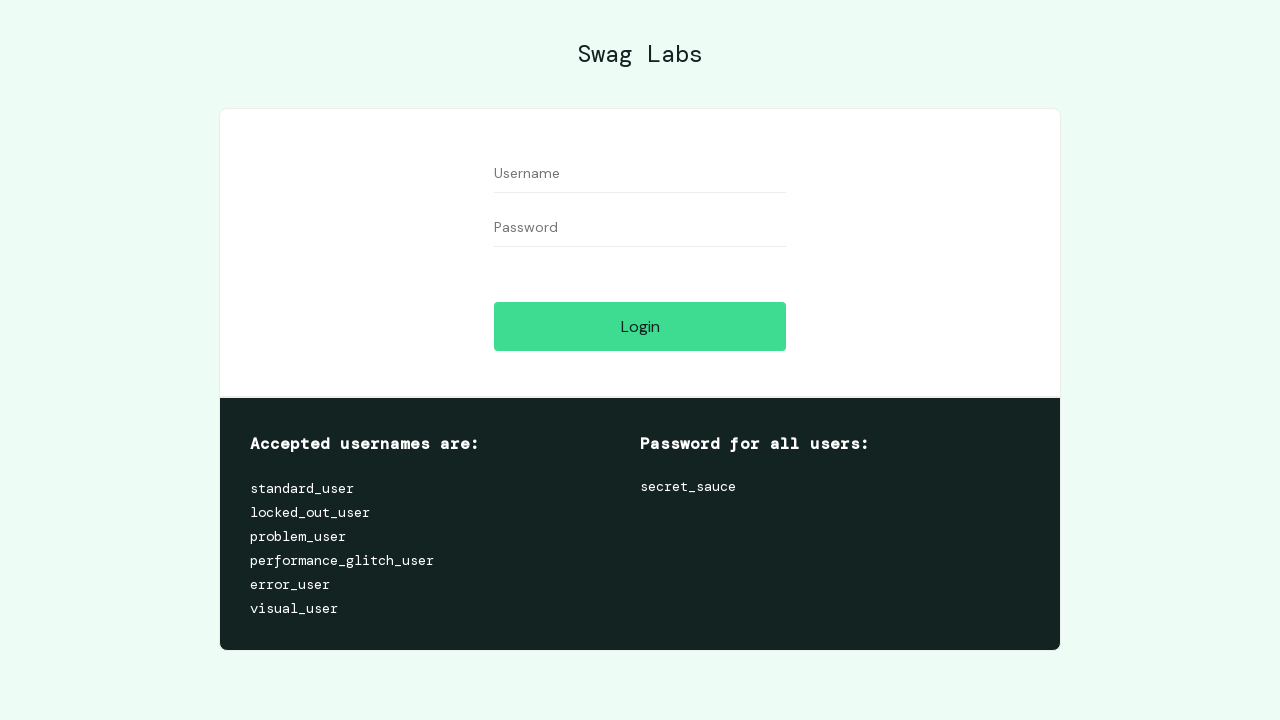

Page finished loading after refresh
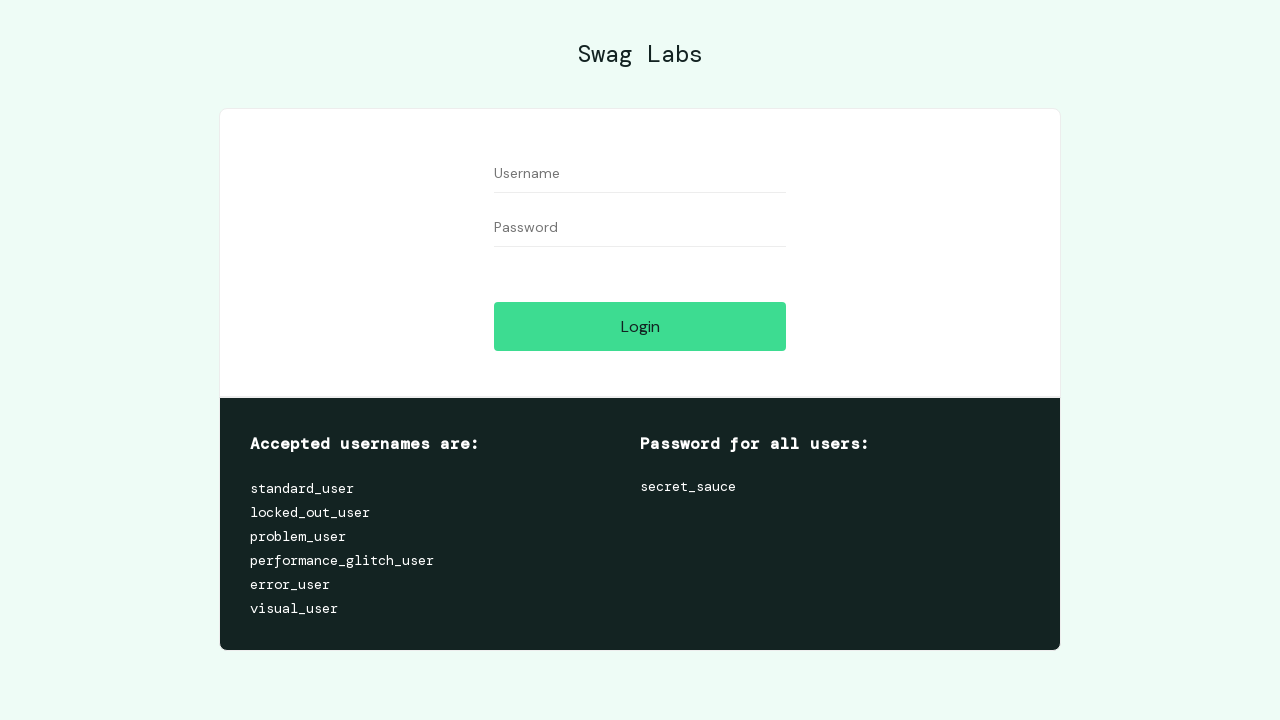

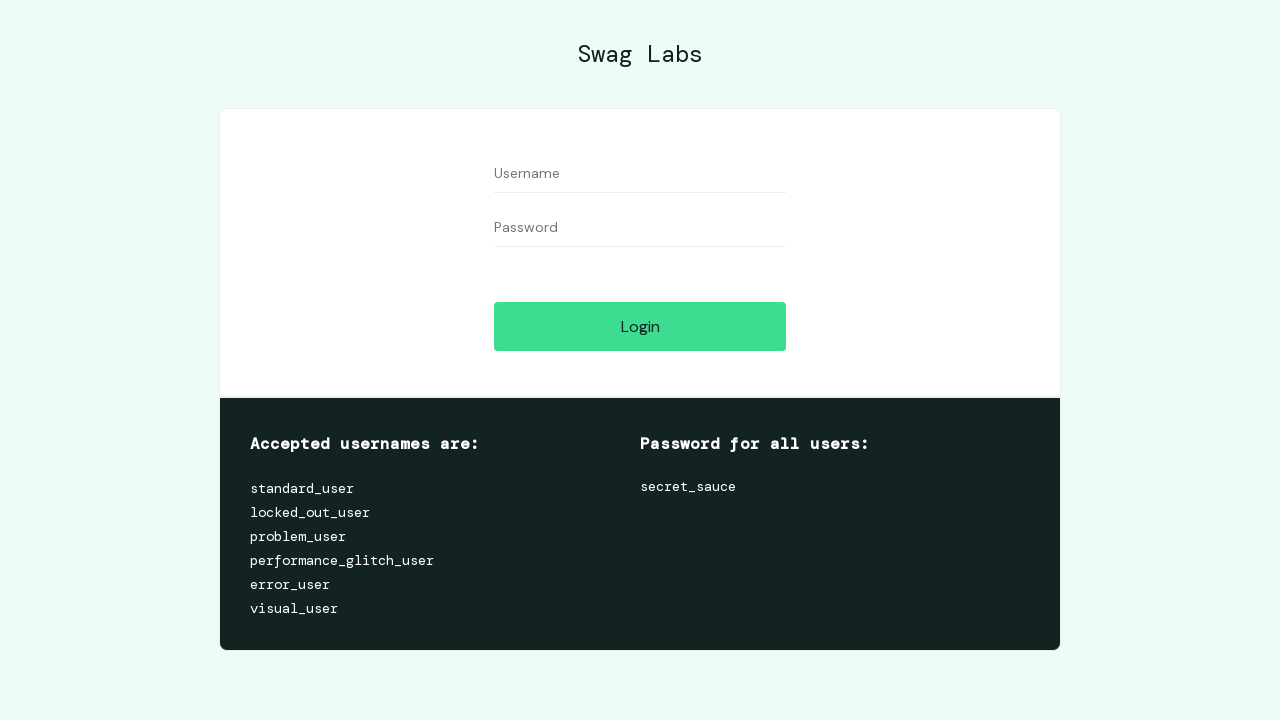